Tests a simple JavaScript alert by clicking the alert button, verifying the alert text, and accepting it

Starting URL: https://the-internet.herokuapp.com/javascript_alerts

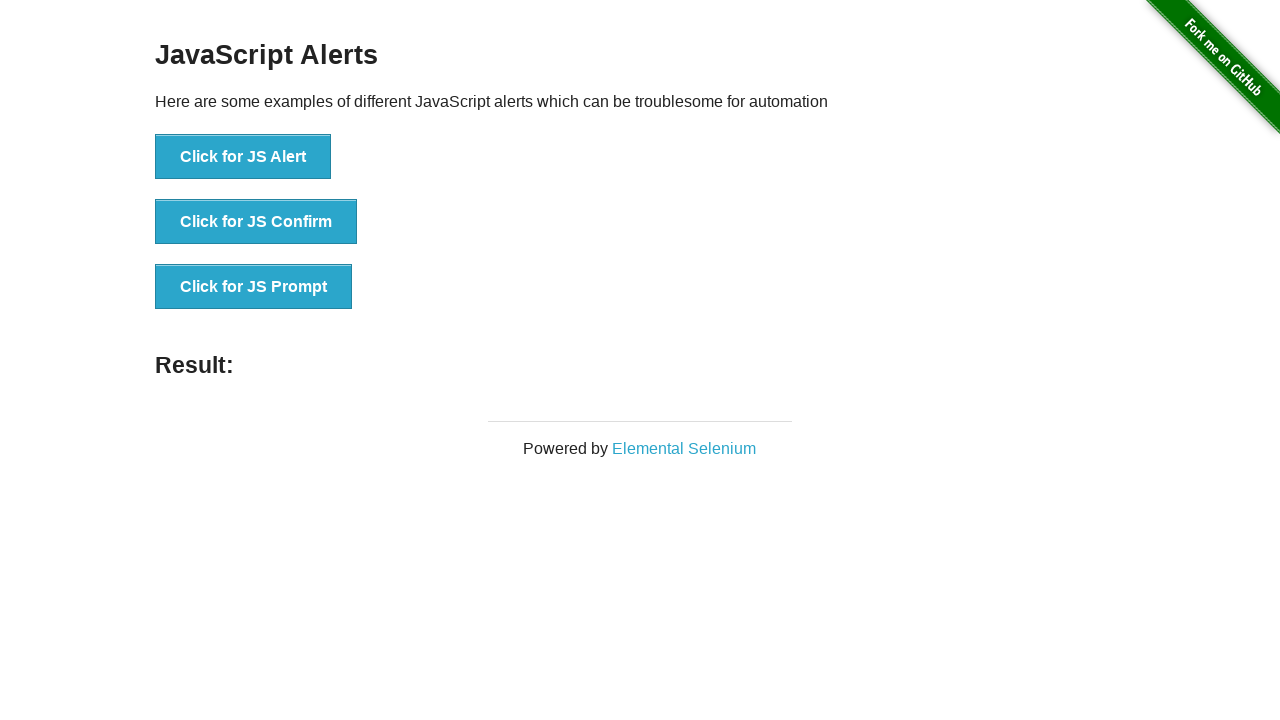

Clicked the JS Alert button at (243, 157) on text='Click for JS Alert'
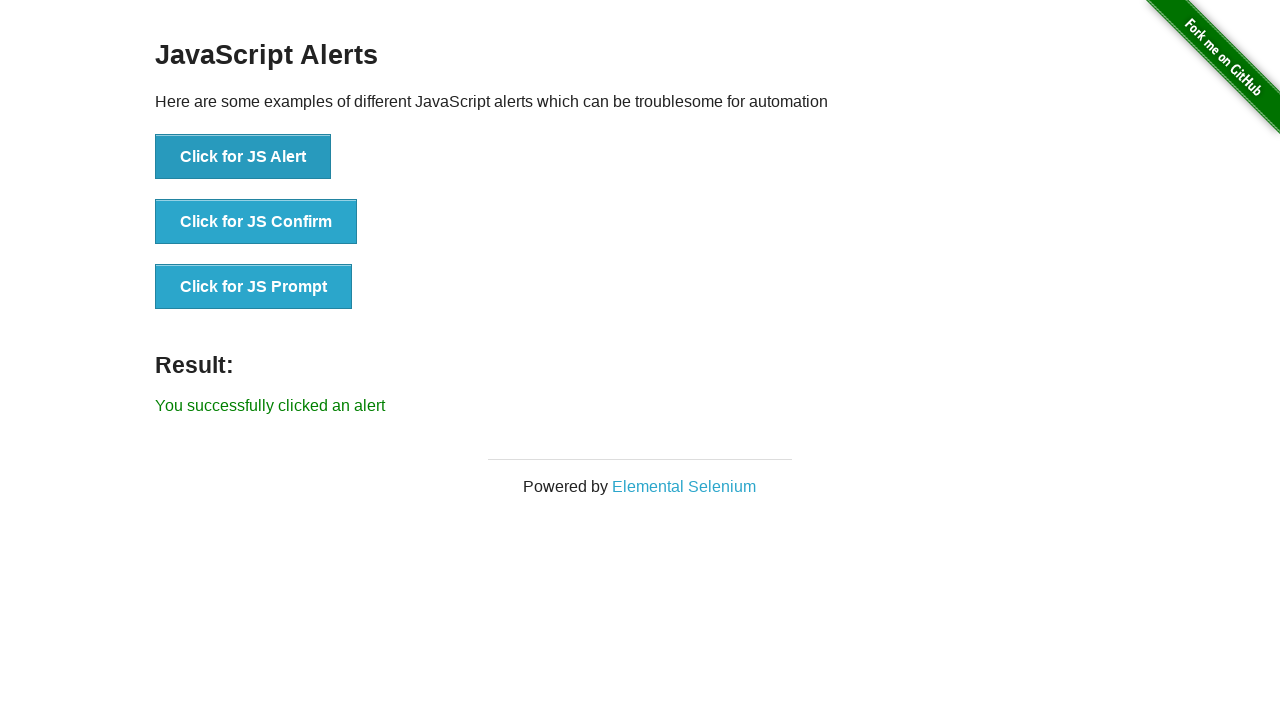

Registered dialog handler to accept alert if message is 'I am a JS Alert'
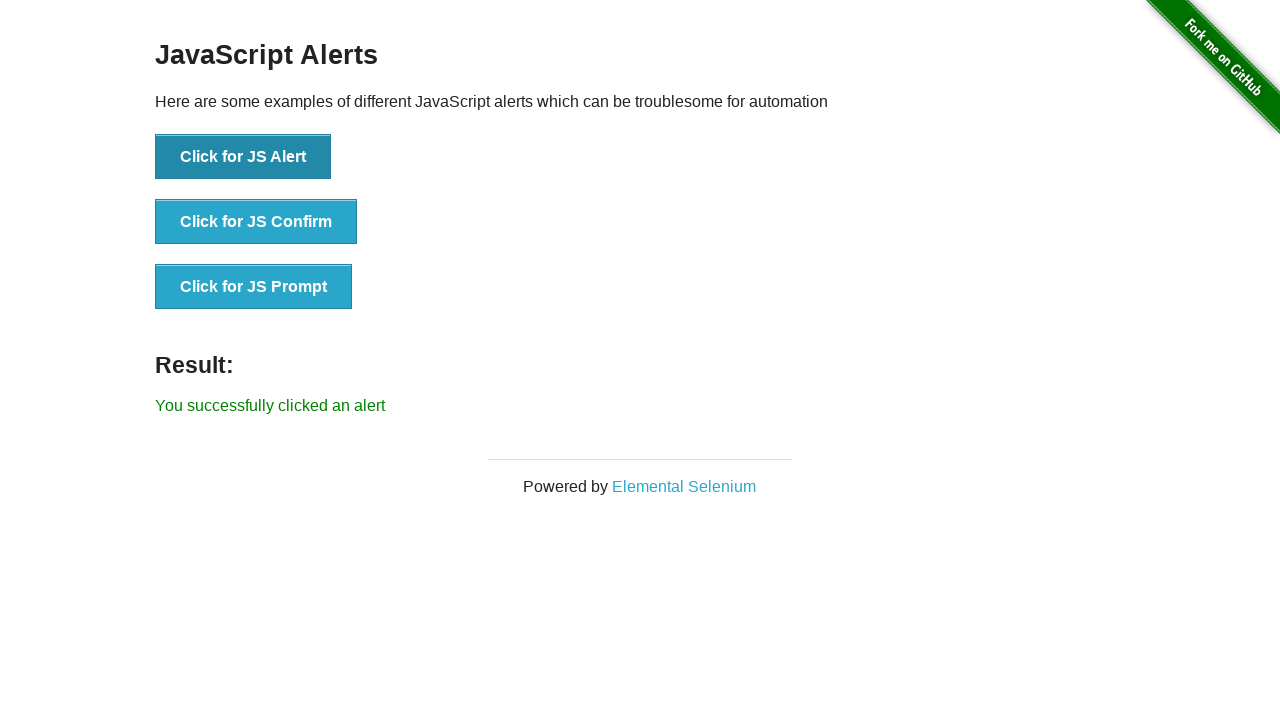

Waited 500ms for alert dialog to be processed
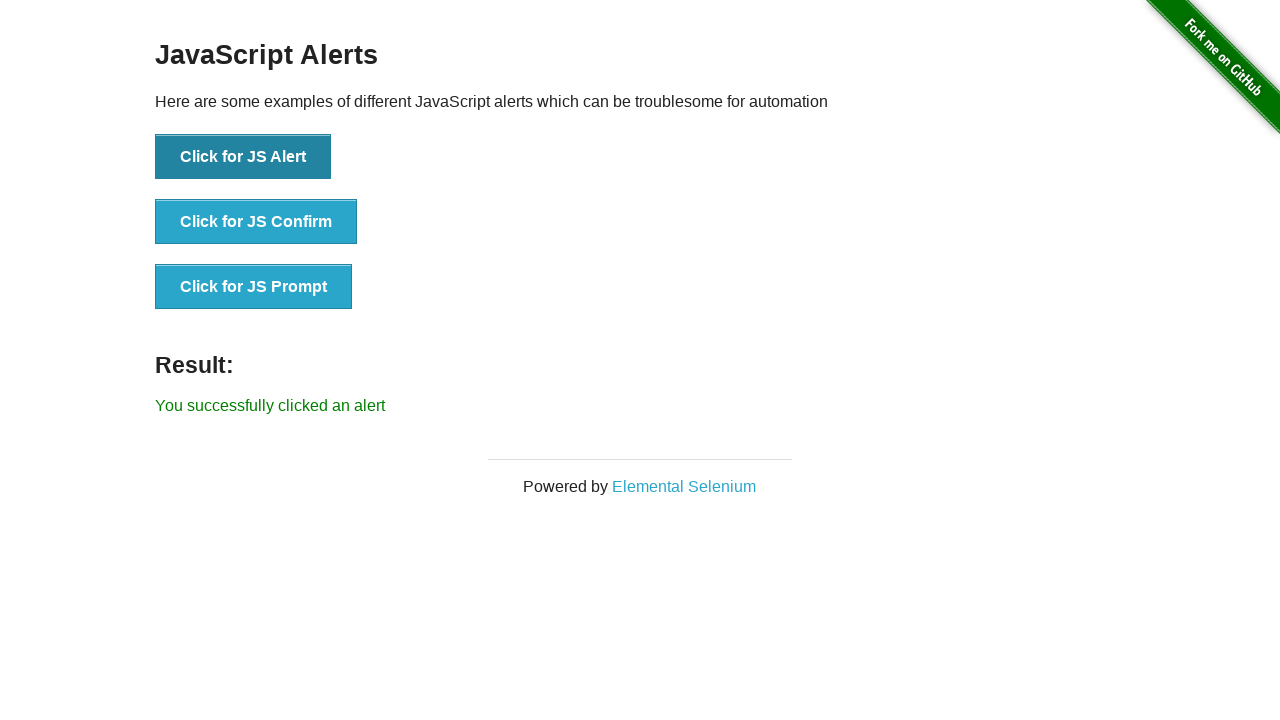

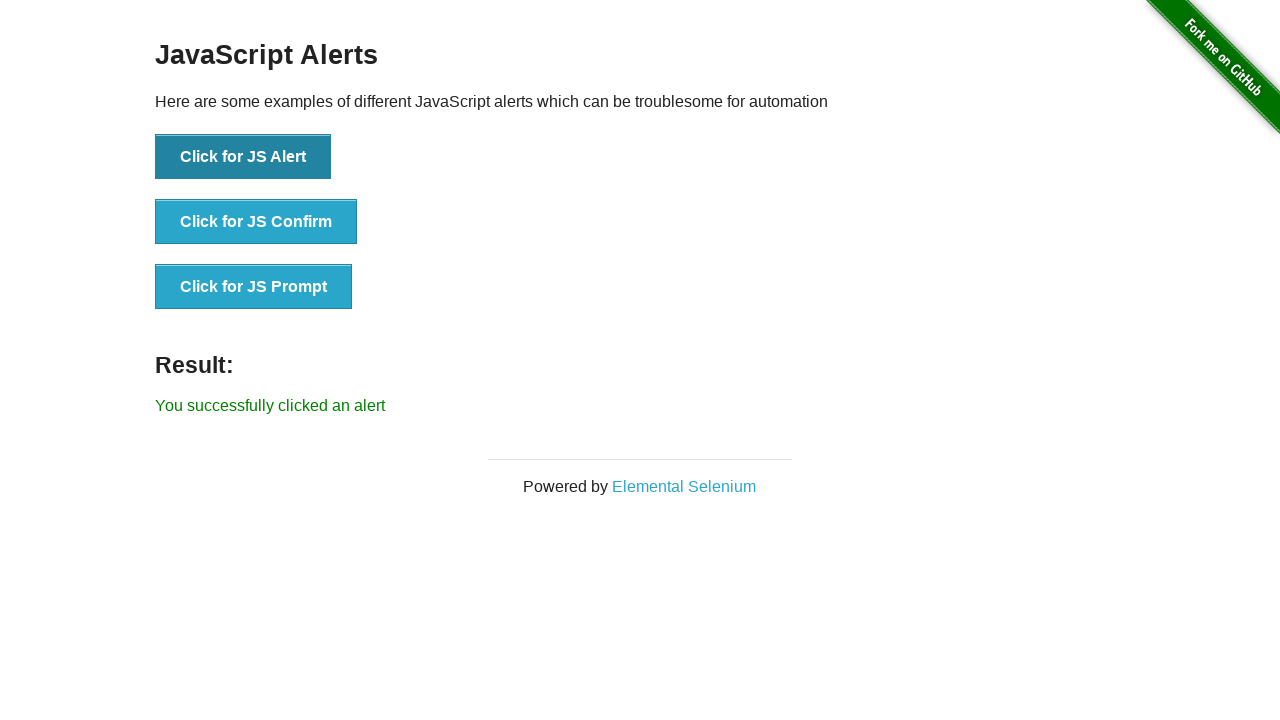